Navigates to a football statistics page and clicks on the "All matches" button to display match data

Starting URL: https://www.adamchoi.co.uk/overs/detailed

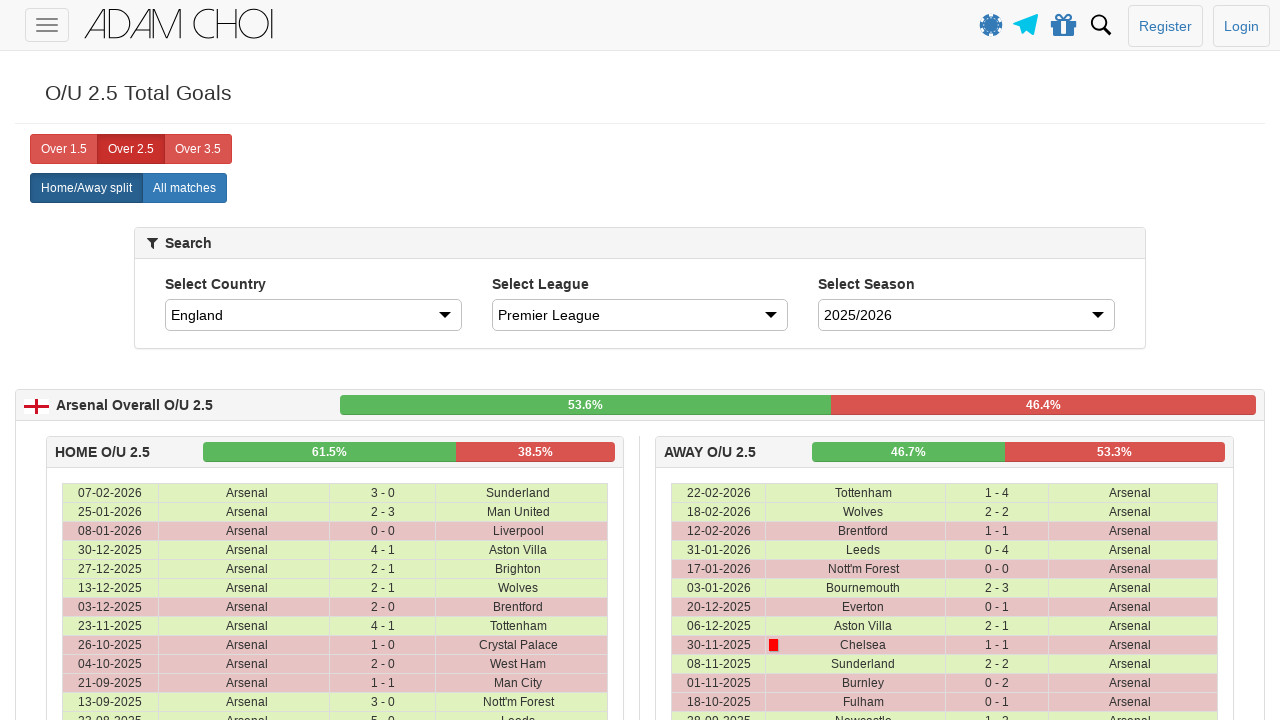

Clicked 'All matches' button to display match data at (184, 188) on xpath=//label[@analytics-event="All matches"]
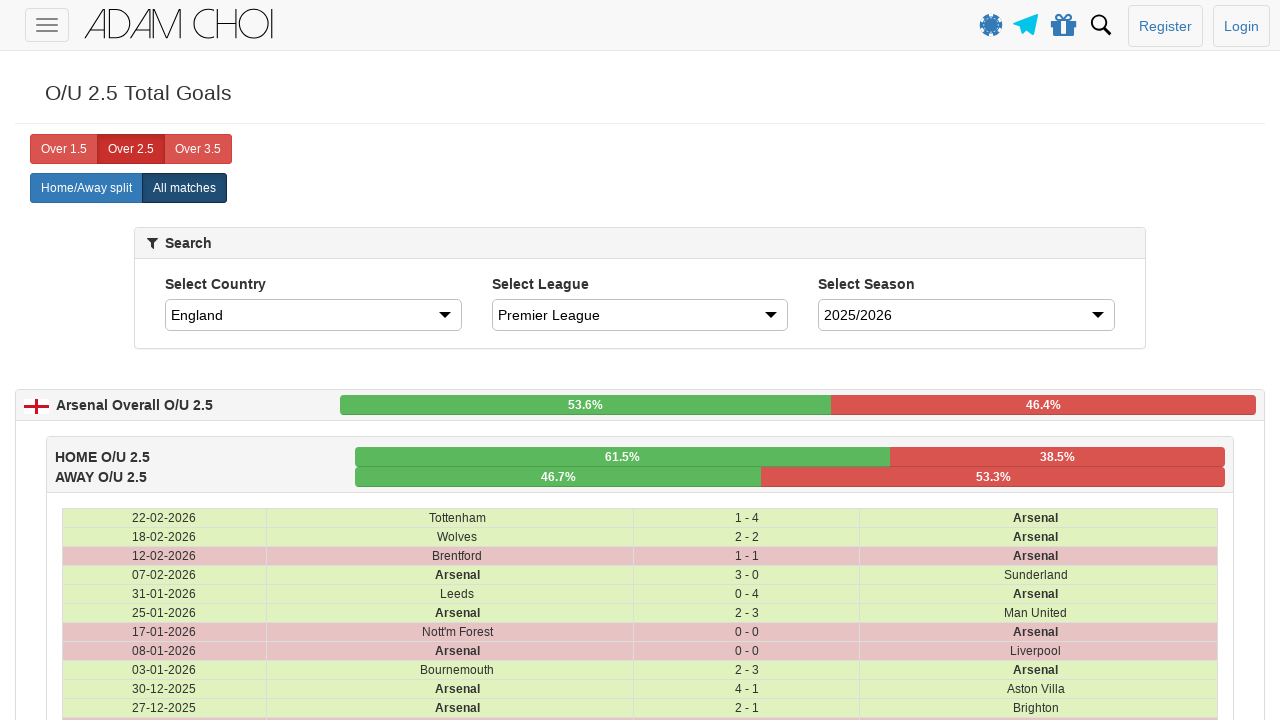

Match table loaded and became visible
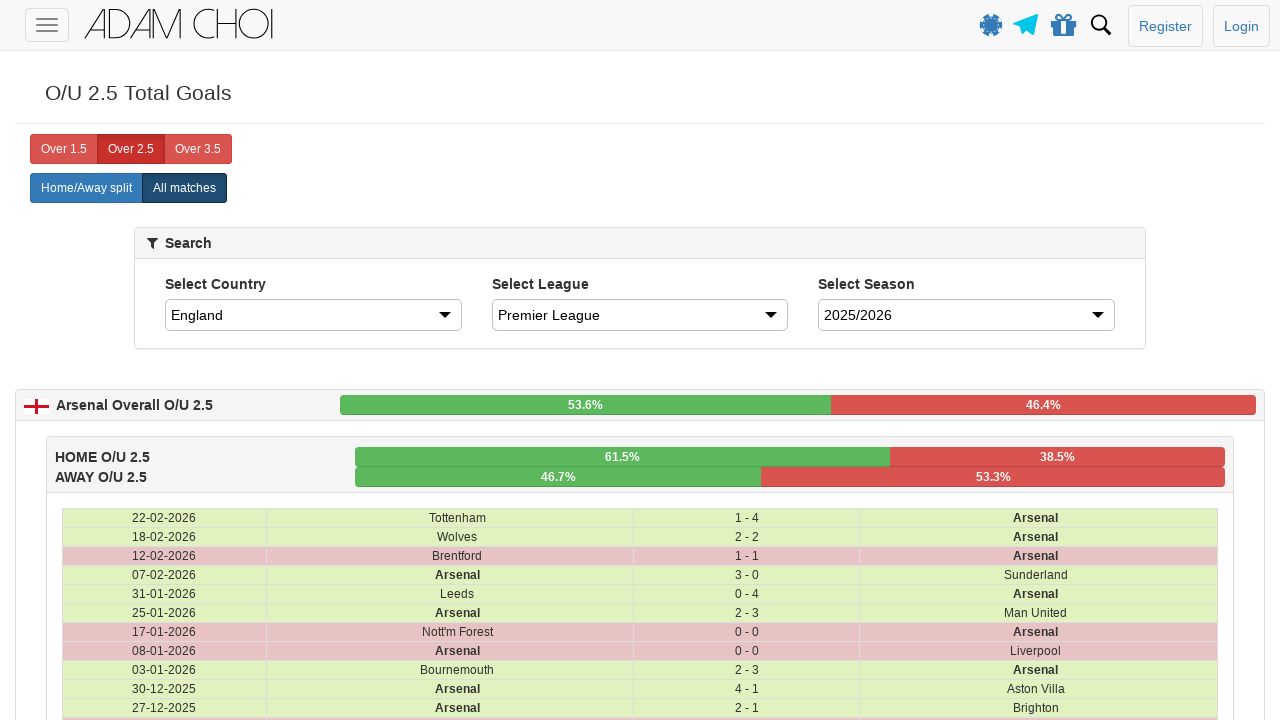

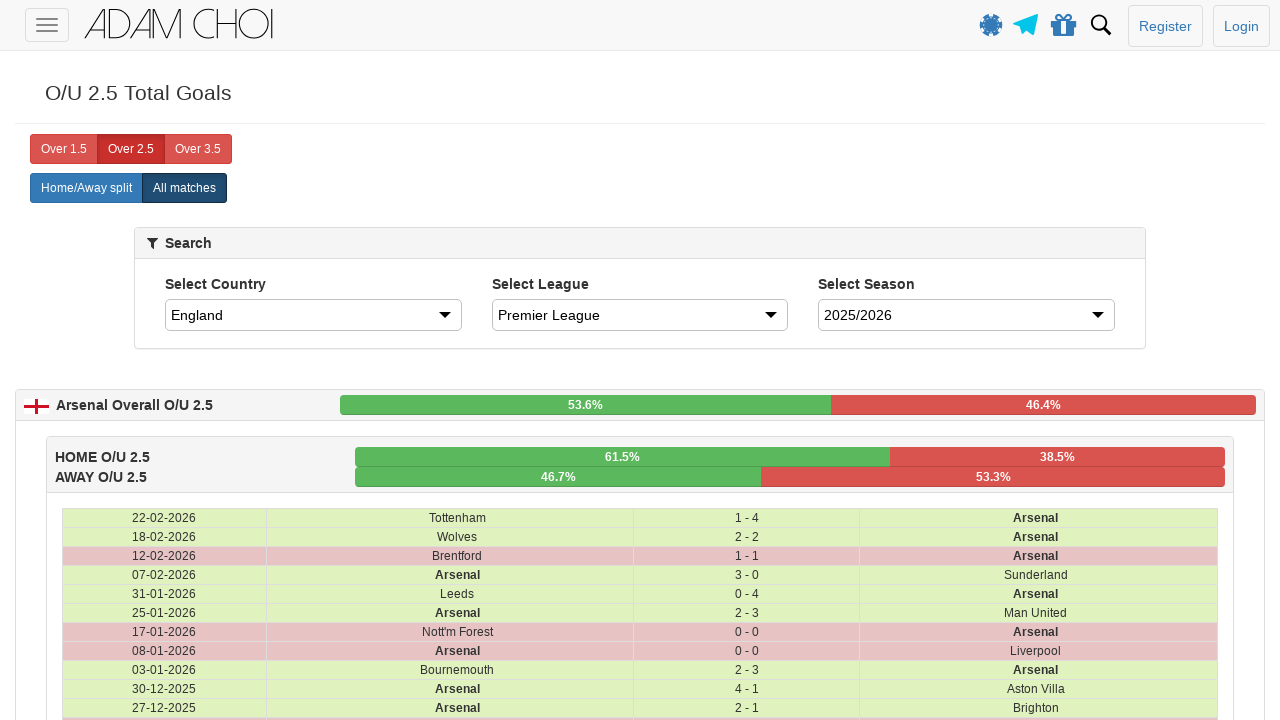